Tests dropdown selection functionality on OrangeHRM trial page by selecting a country from the dropdown menu

Starting URL: https://www.orangehrm.com/orangehrm-30-day-trial/

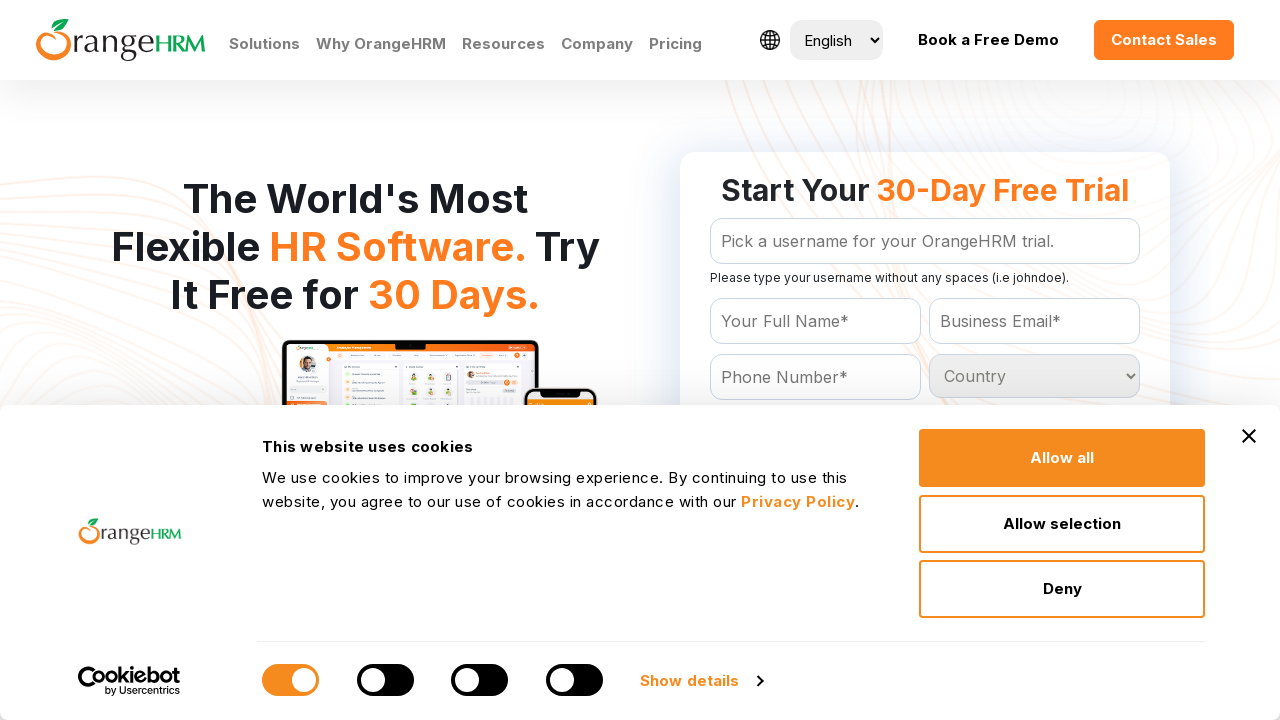

Navigated to OrangeHRM 30-day trial page
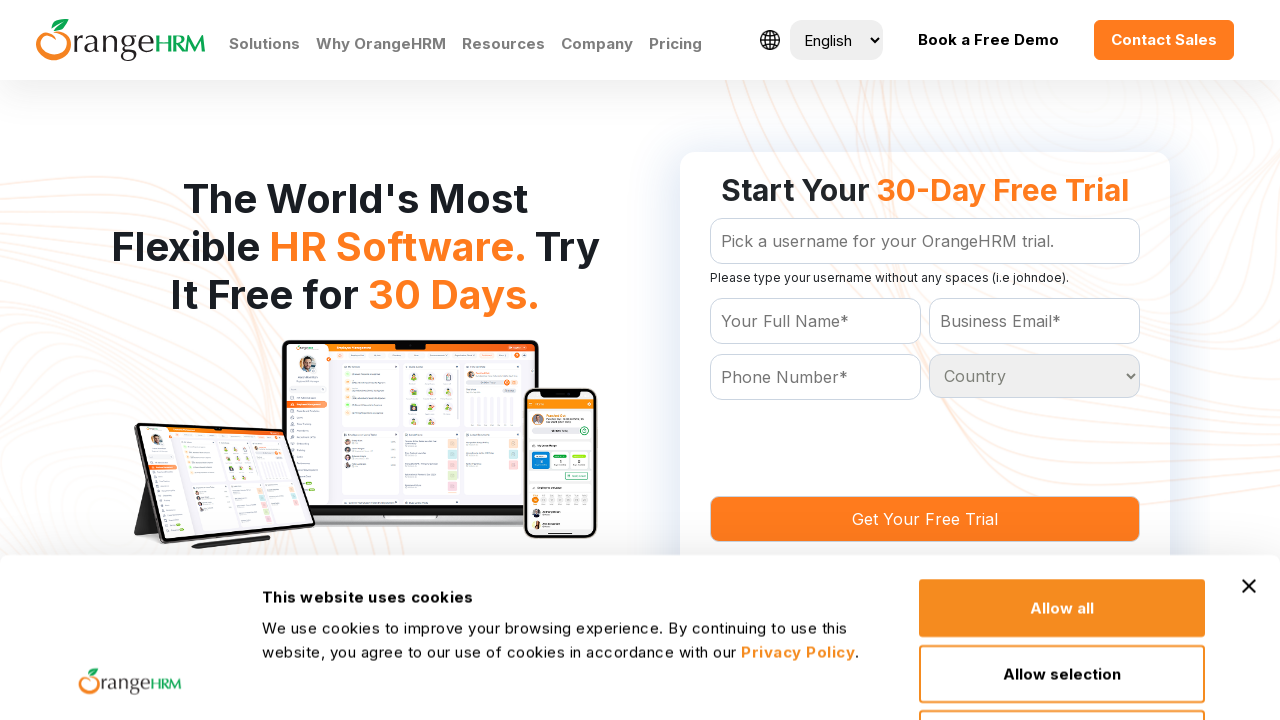

Selected 'Japan' from the country dropdown menu on #Form_getForm_Country
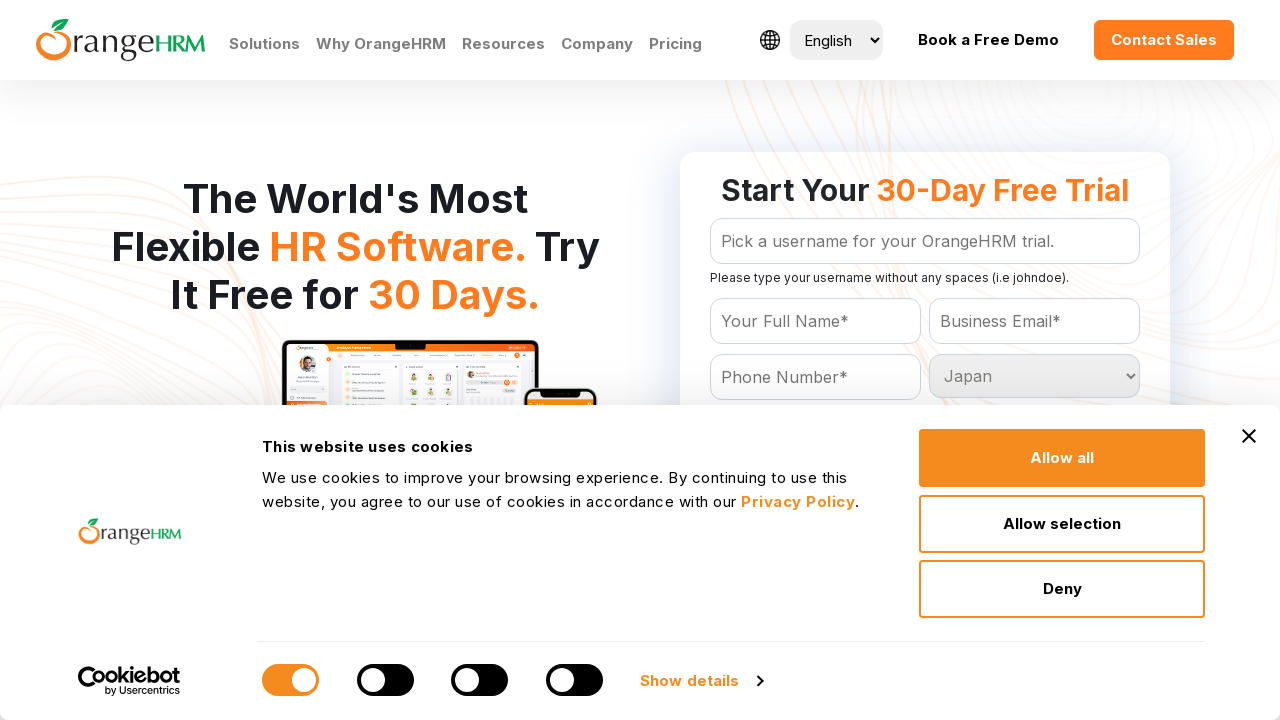

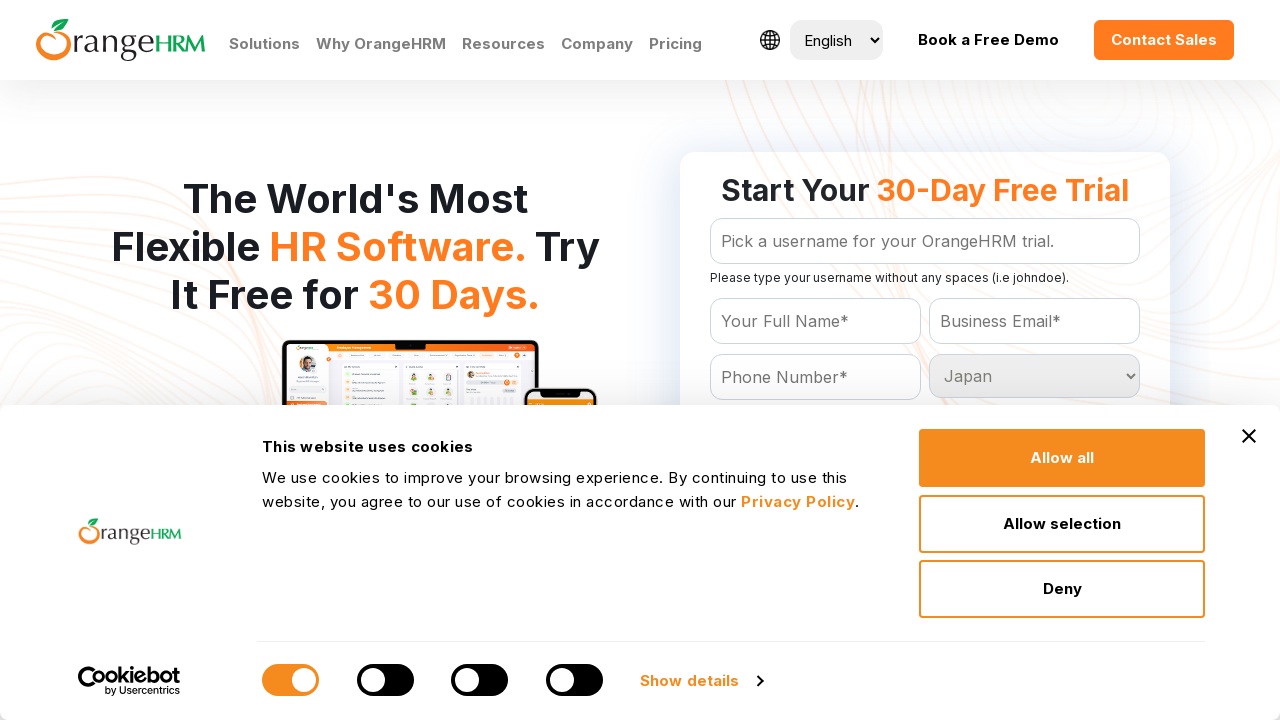